Clicks the prompt alert button, enters text, accepts it, and verifies the entered text is displayed

Starting URL: https://demoqa.com/alerts

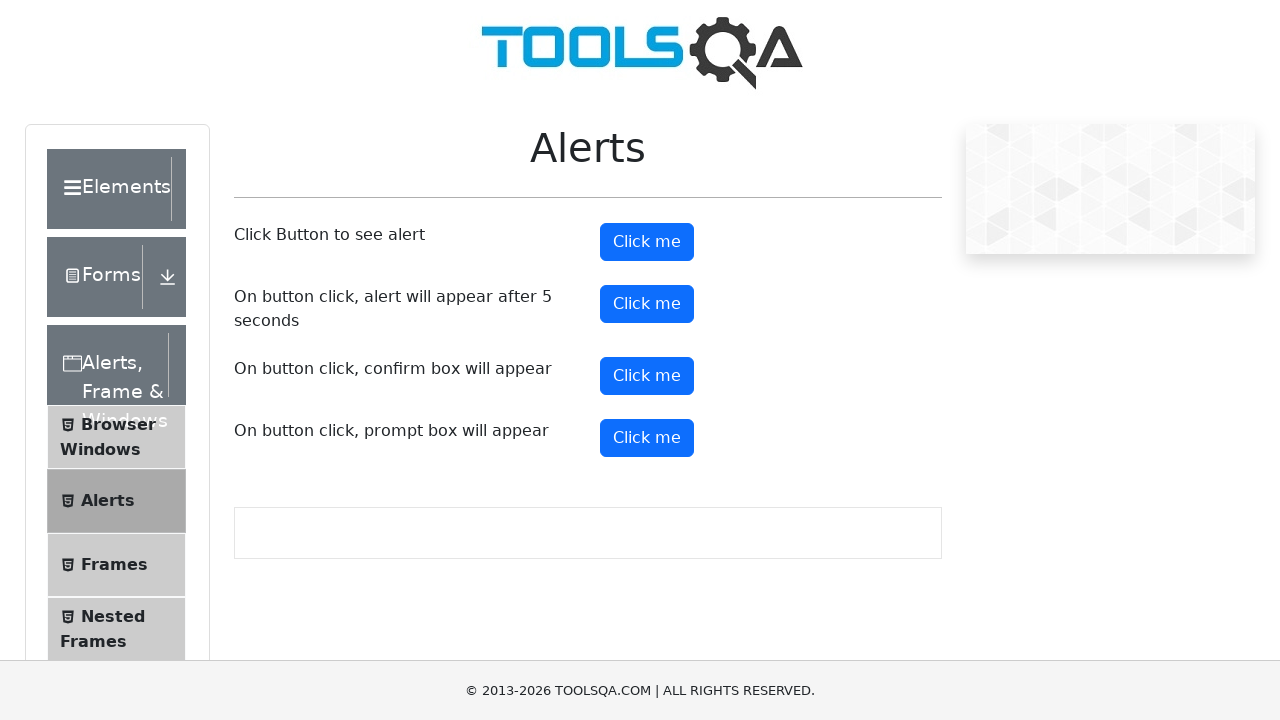

Set up dialog handler to accept prompt with text 'Playwright Testing Framework'
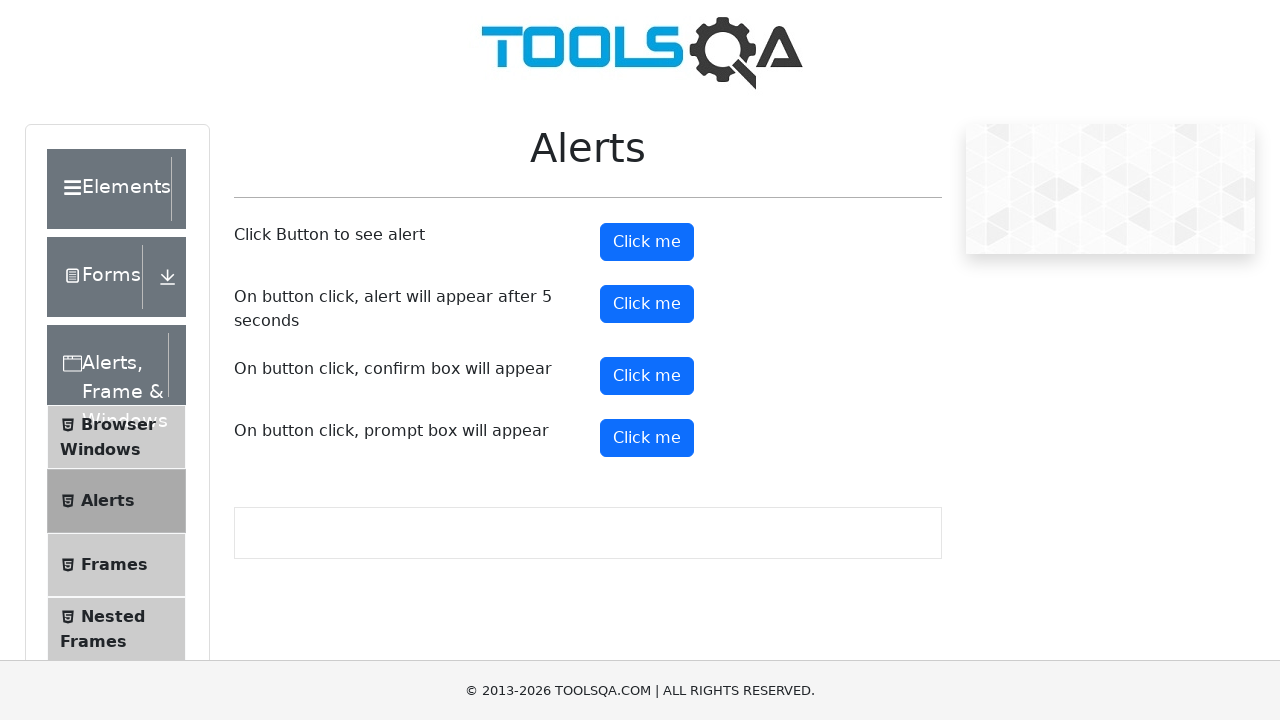

Clicked the prompt alert button at (647, 438) on #promtButton
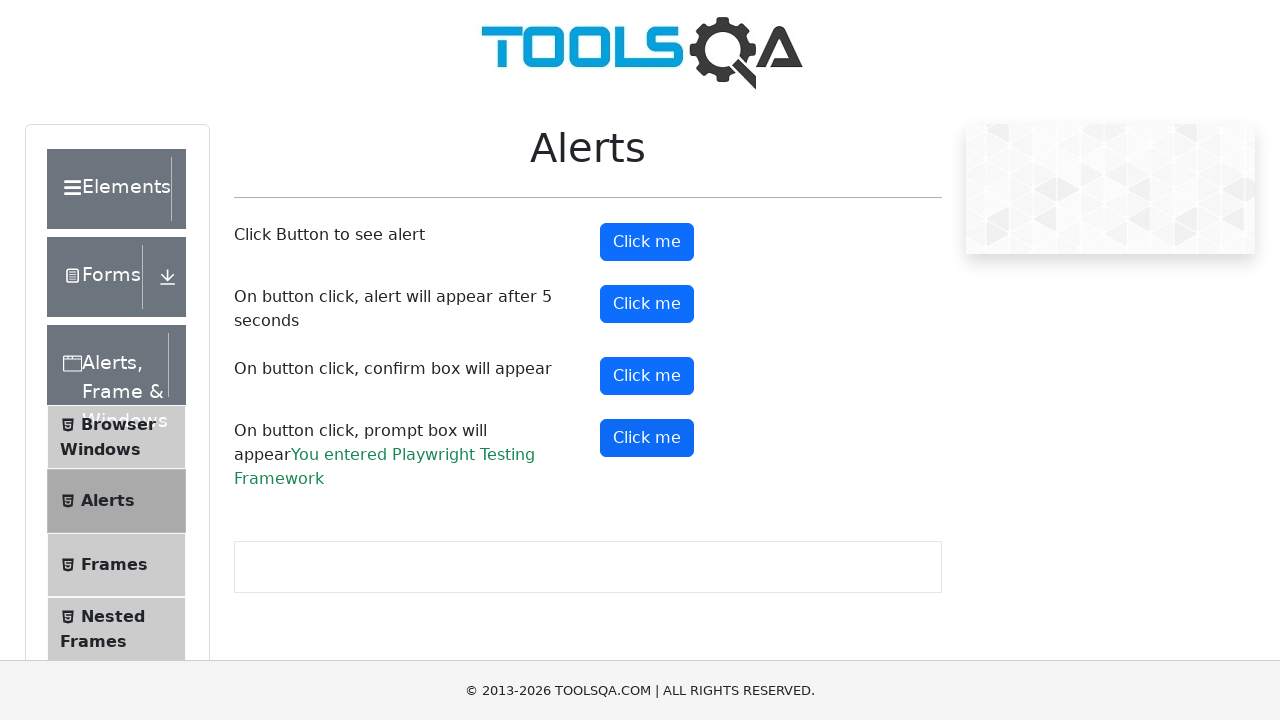

Waited for prompt result to appear
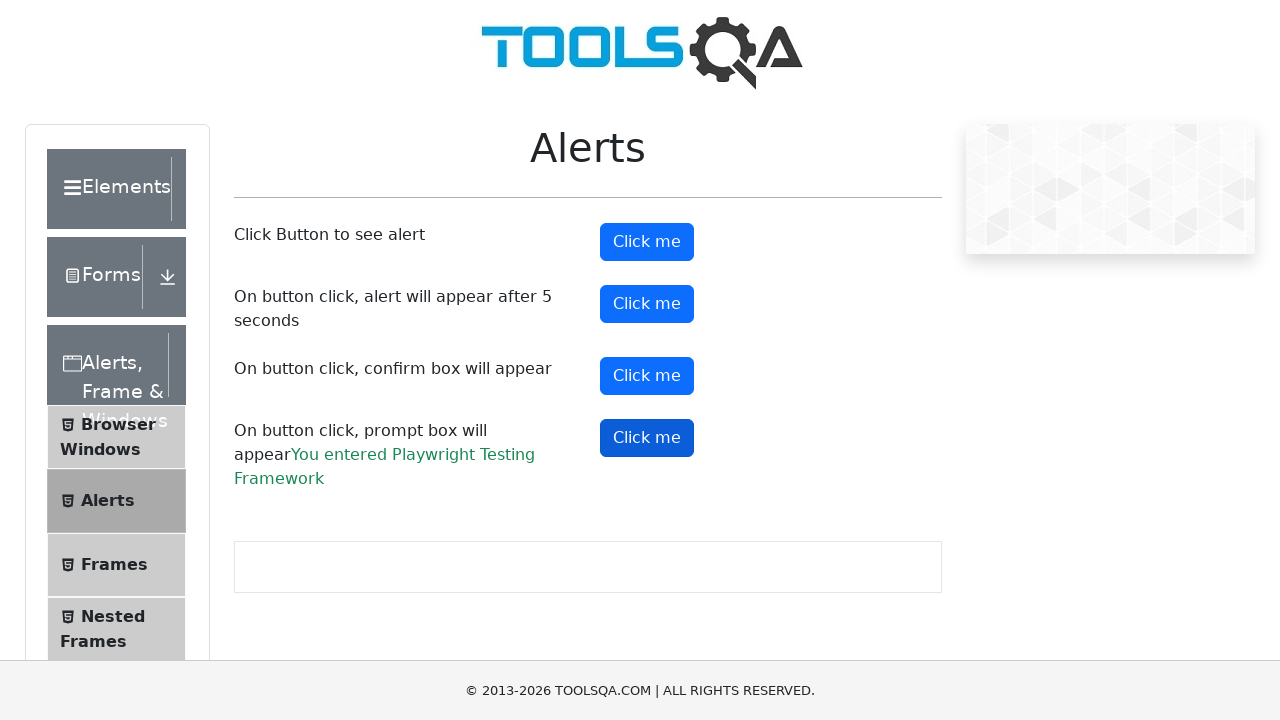

Retrieved the prompt result text
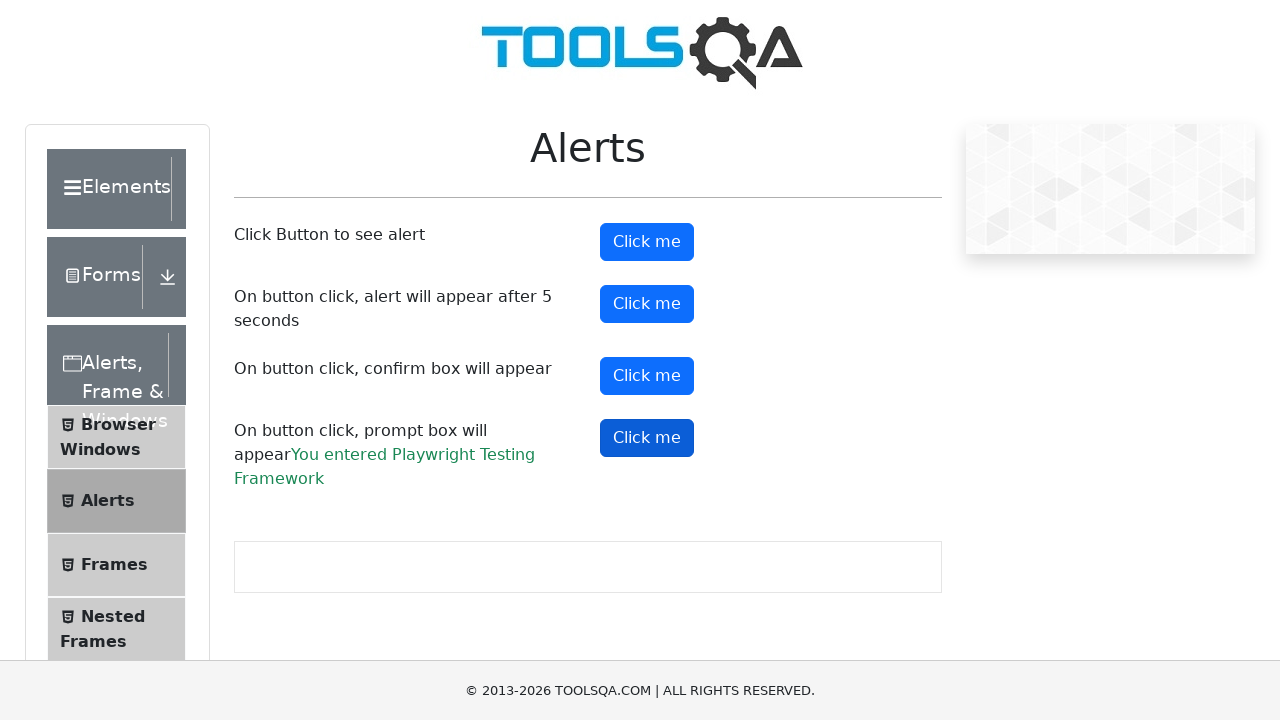

Verified that entered text 'Playwright Testing Framework' is displayed in the result
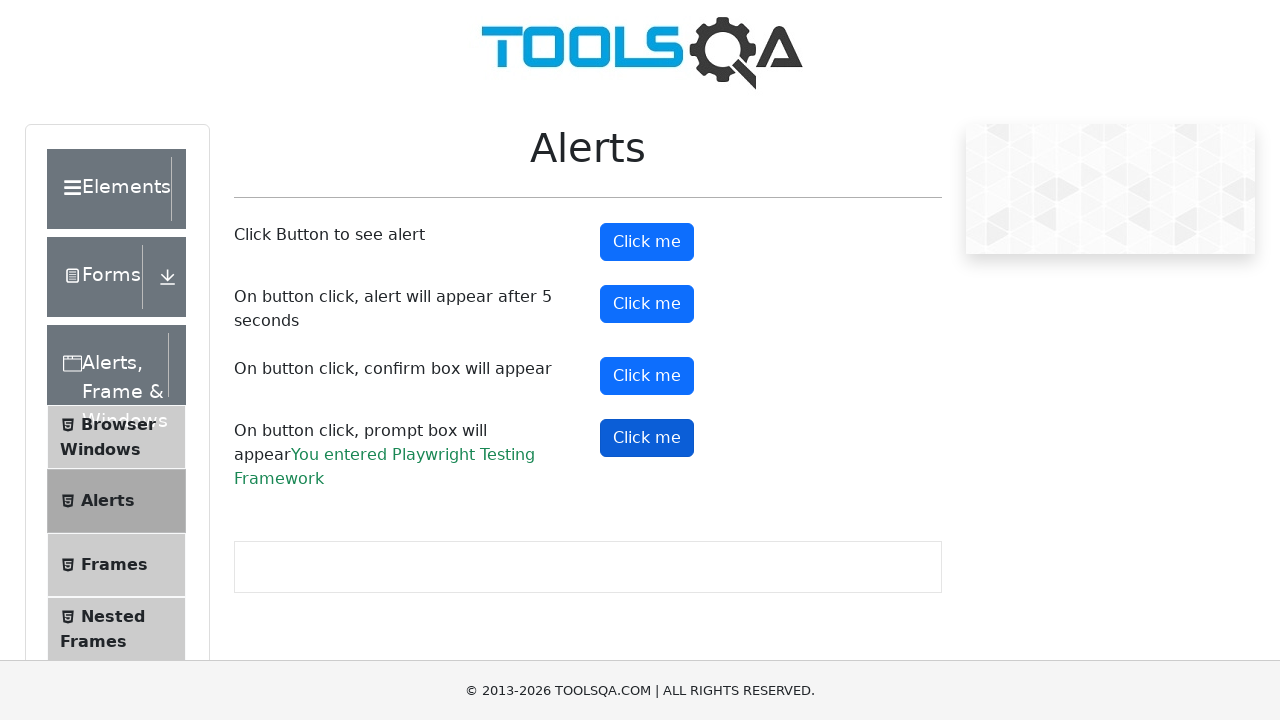

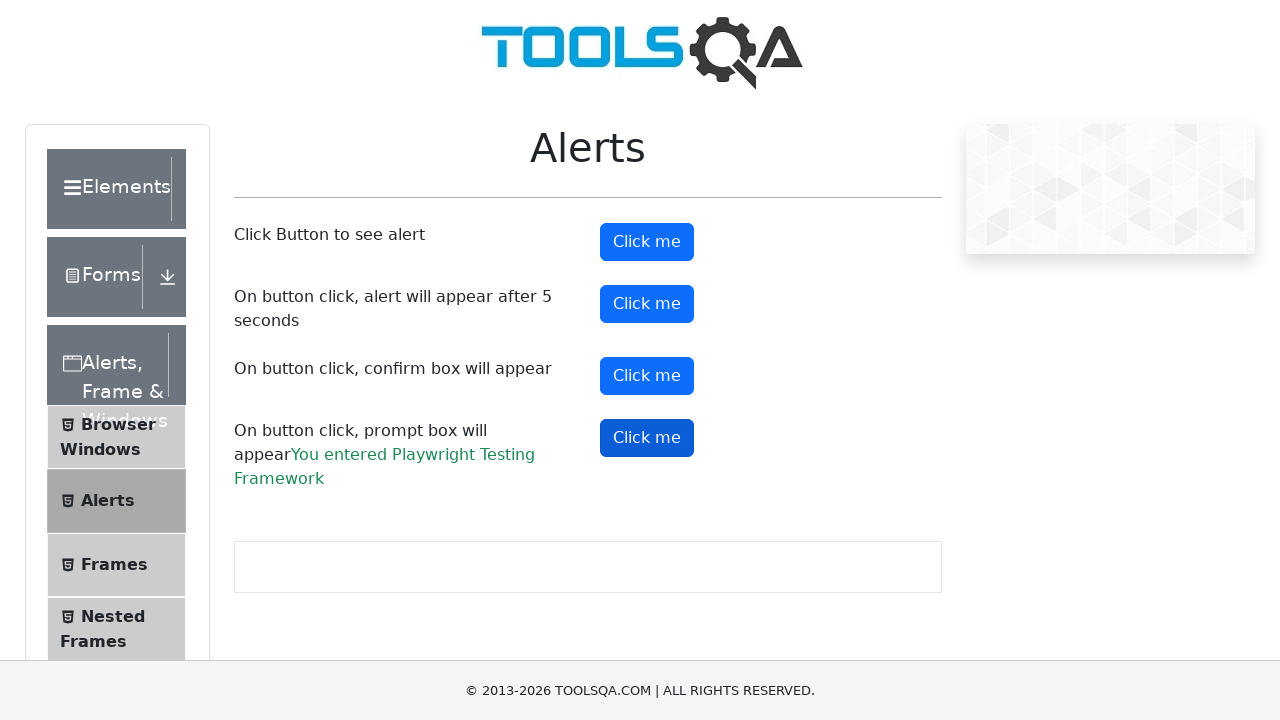